Tests a todo application by checking existing items, adding a new todo item, and archiving completed todos

Starting URL: http://crossbrowsertesting.github.io/todo-app.html

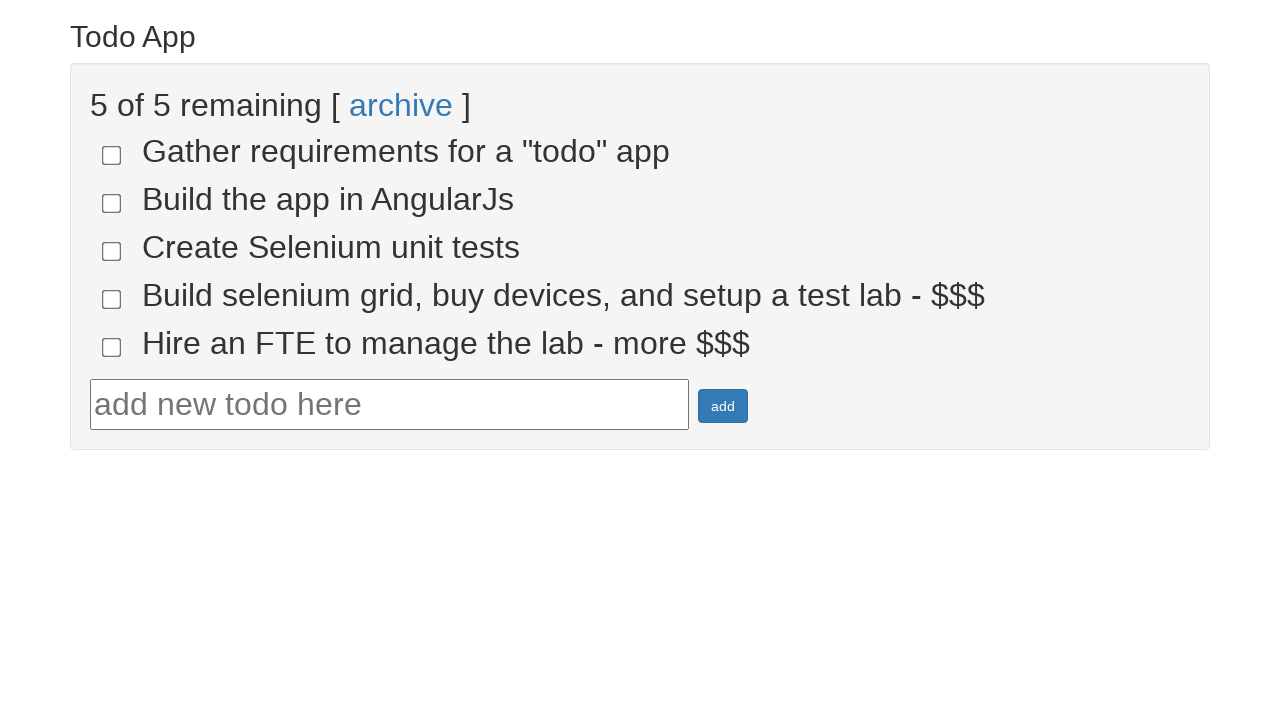

Clicked checkbox for fourth todo item at (112, 299) on input[name='todo-4']
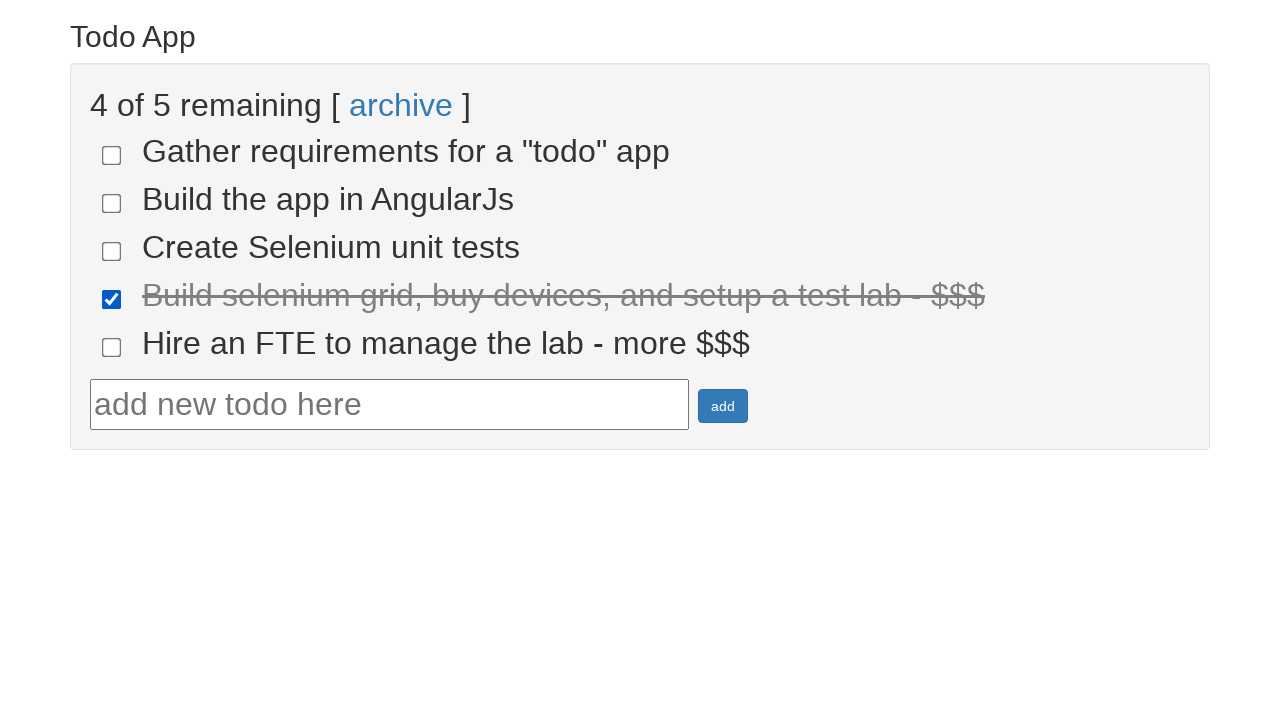

Clicked checkbox for fifth todo item at (112, 347) on input[name='todo-5']
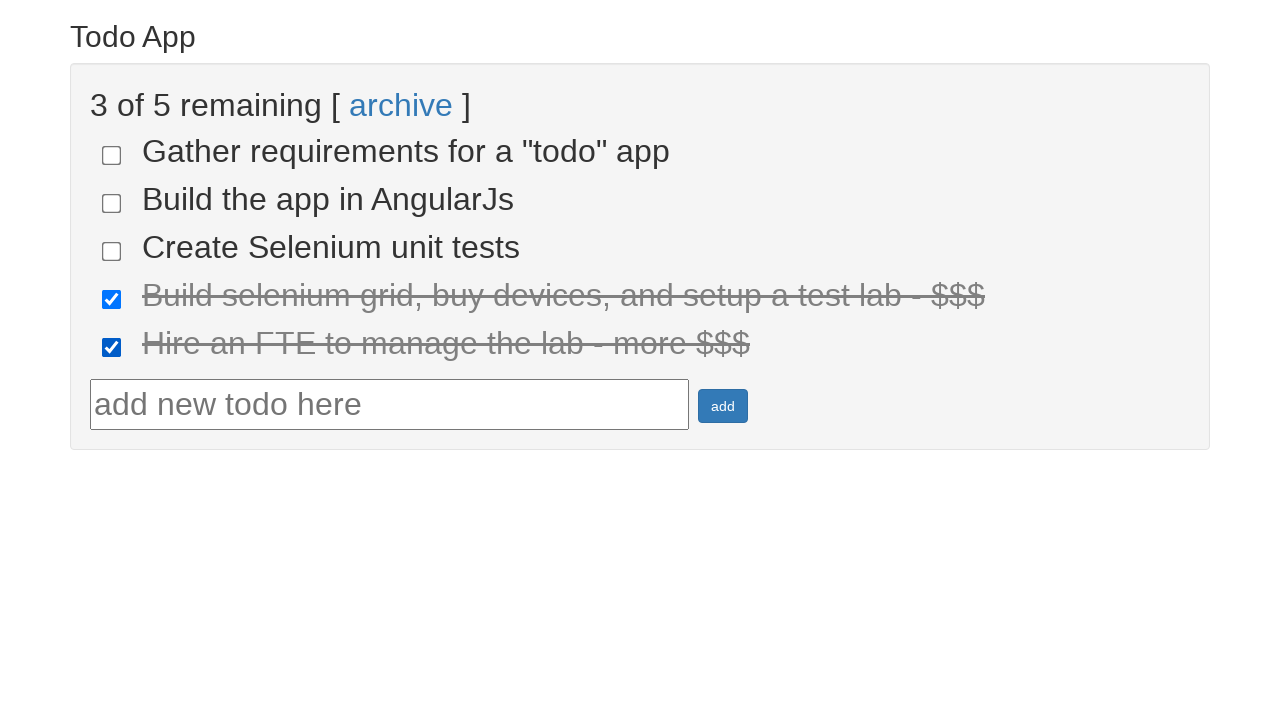

Verified that 2 items are marked as done
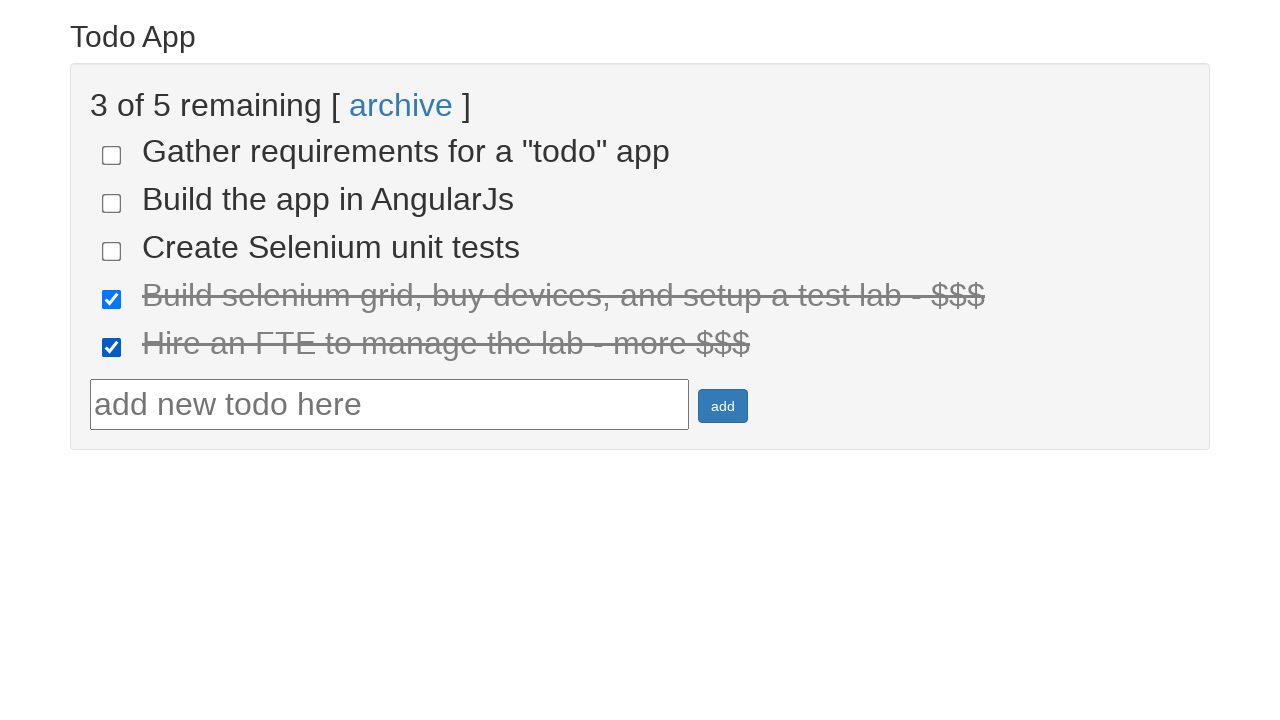

Entered text 'Run your first Selenium Test' in todo input field on #todotext
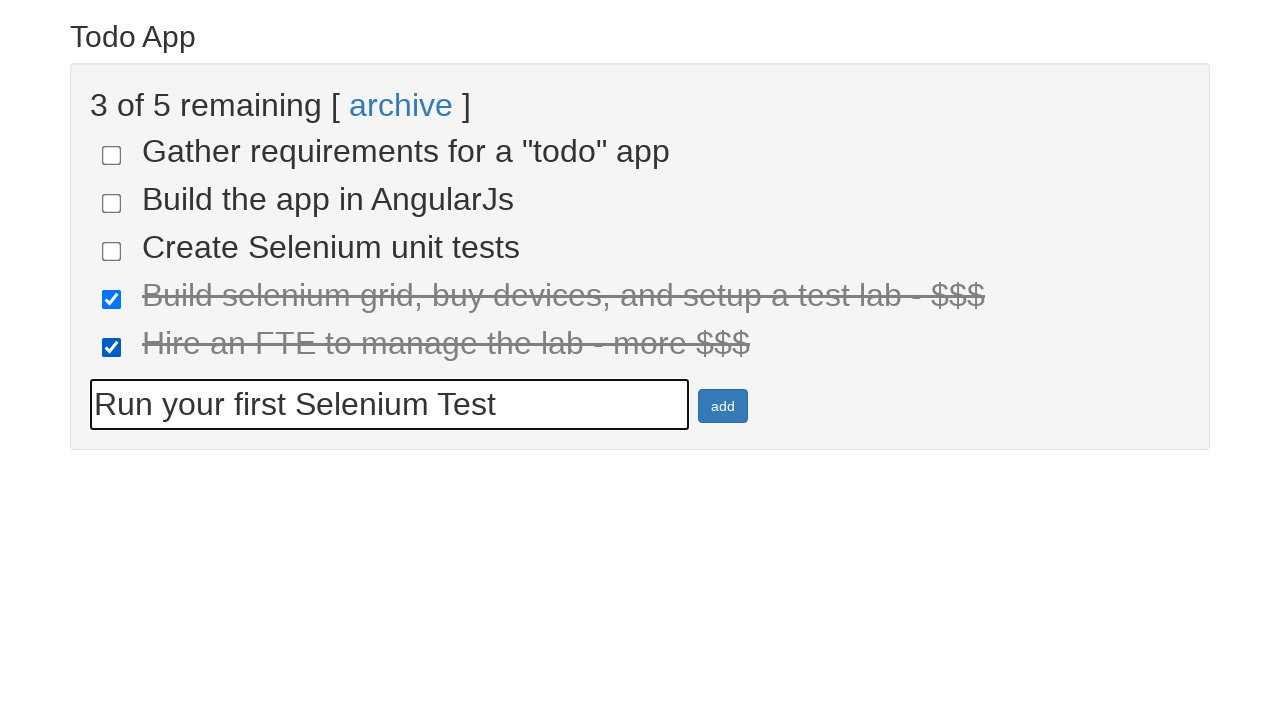

Clicked add button to create new todo item at (723, 406) on #addbutton
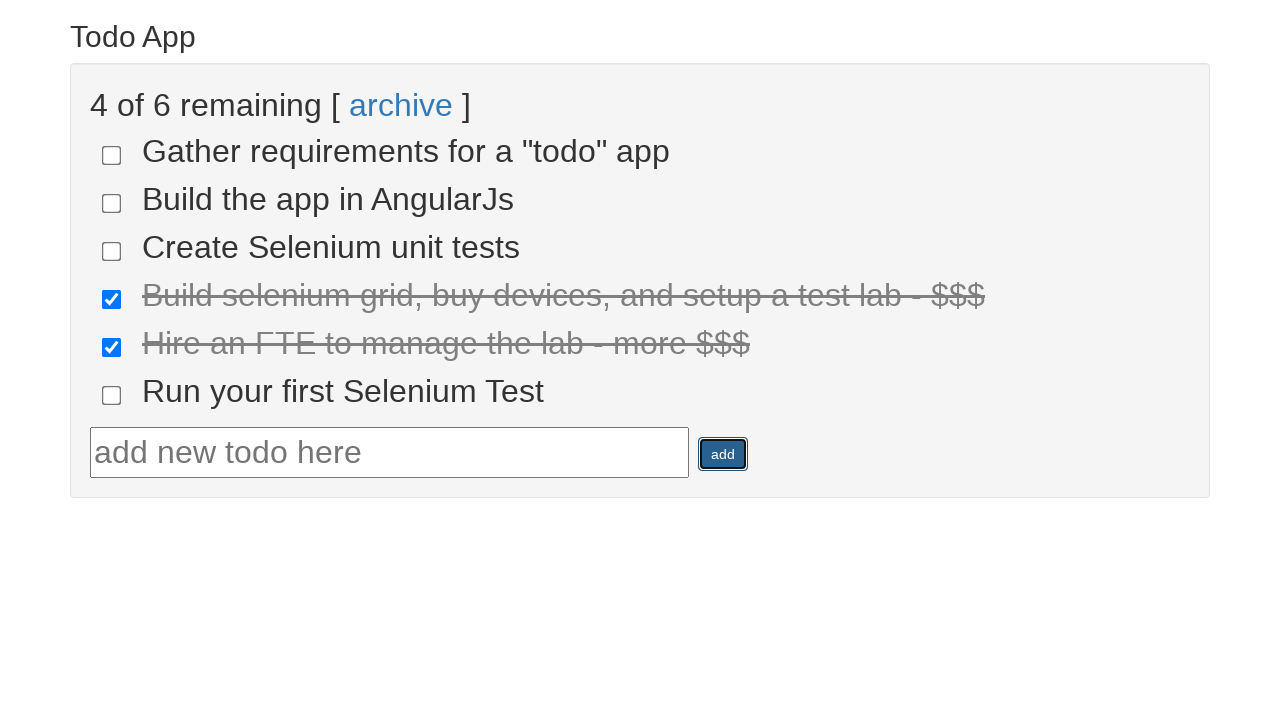

Verified new todo item was added with correct text 'Run your first Selenium Test'
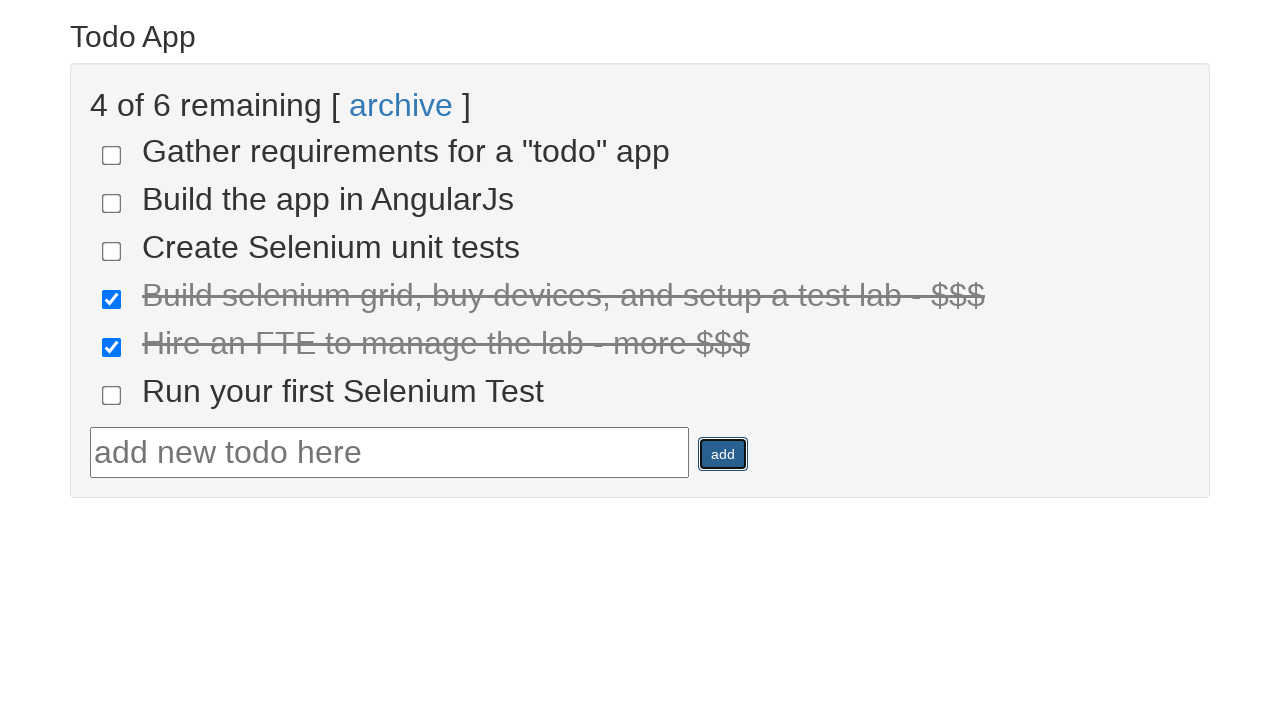

Clicked archive link to archive completed todos at (401, 105) on a:has-text('archive')
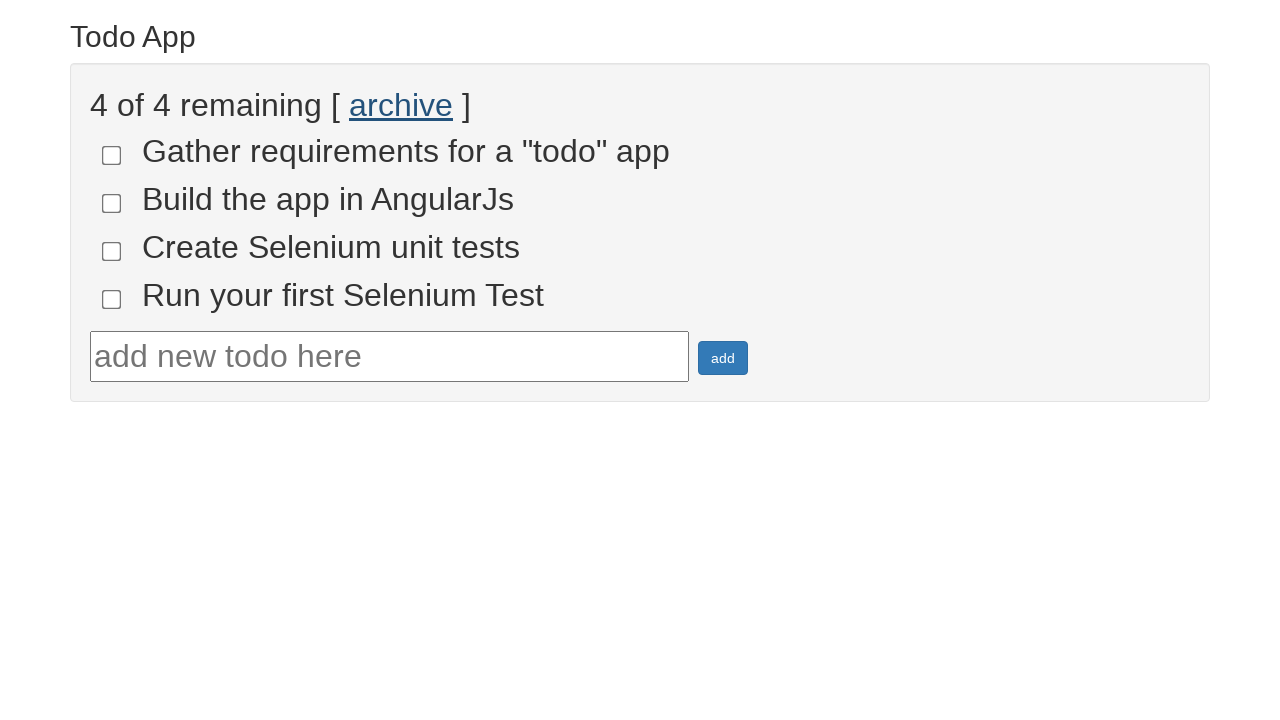

Verified that 4 incomplete todos remain after archiving
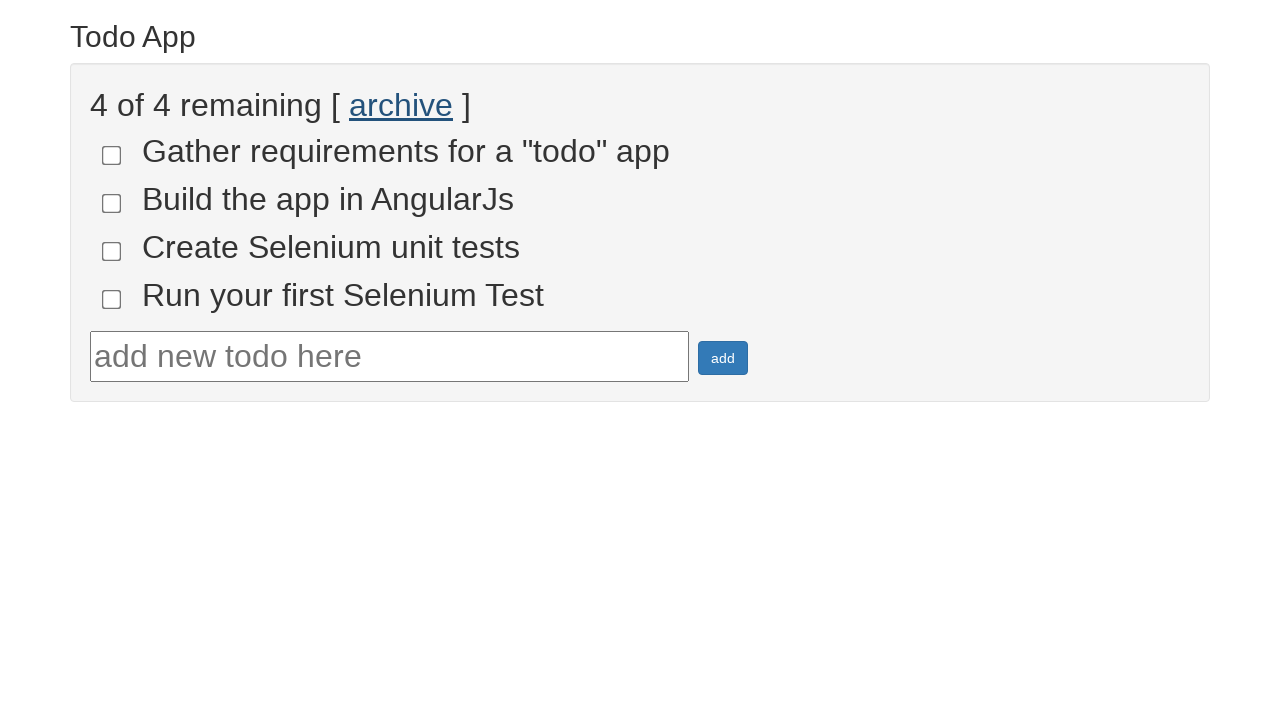

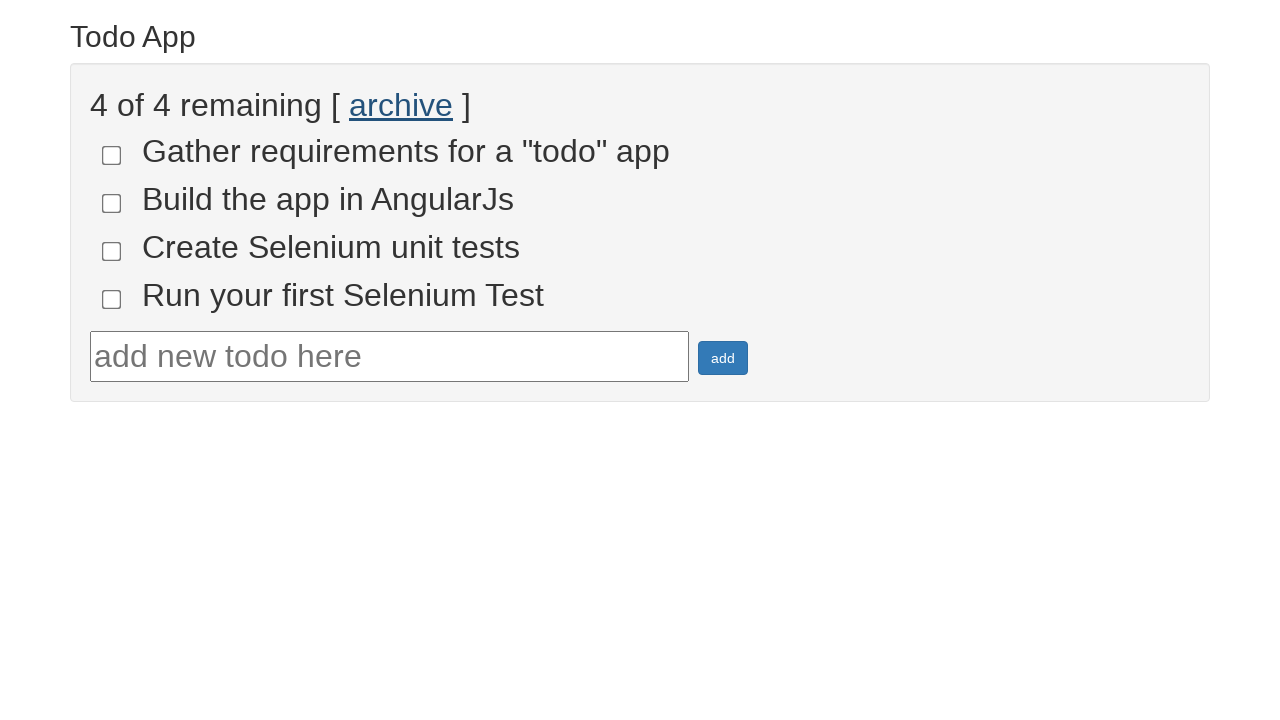